Tests dynamic content loading by clicking a start button and waiting for the dynamically loaded finish text to appear on the page.

Starting URL: https://the-internet.herokuapp.com/dynamic_loading/2

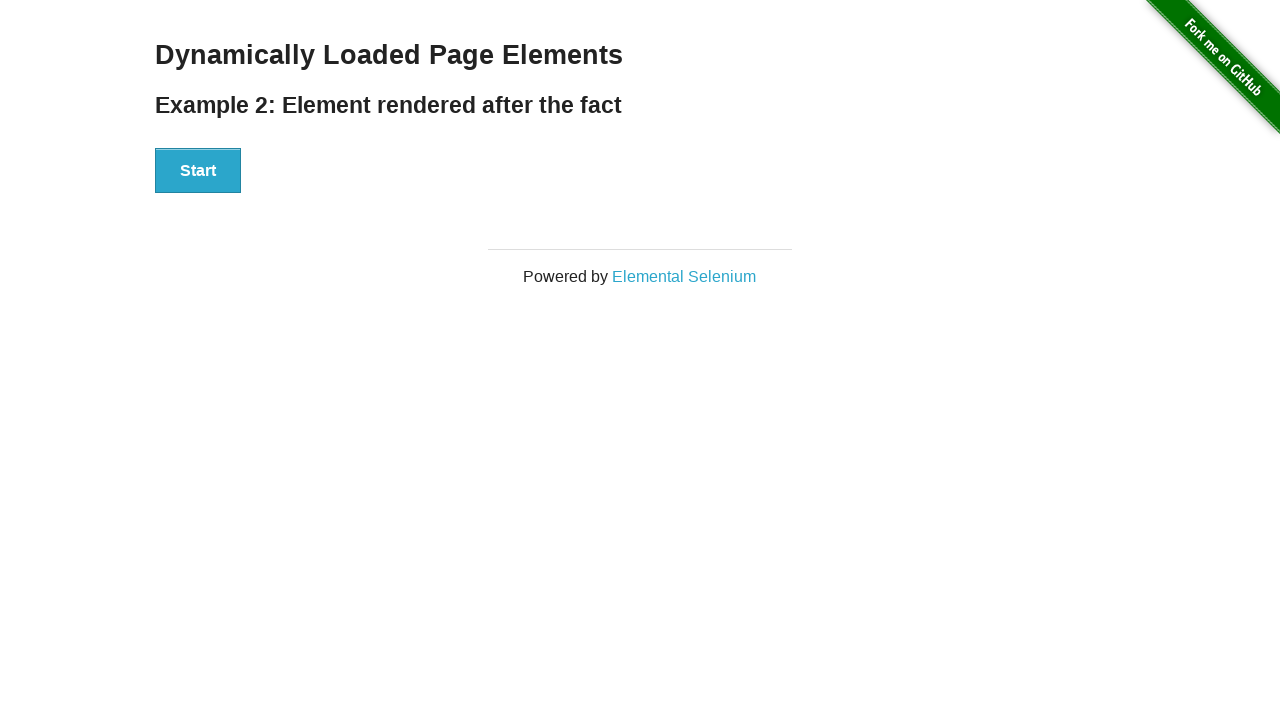

Navigated to dynamic loading test page
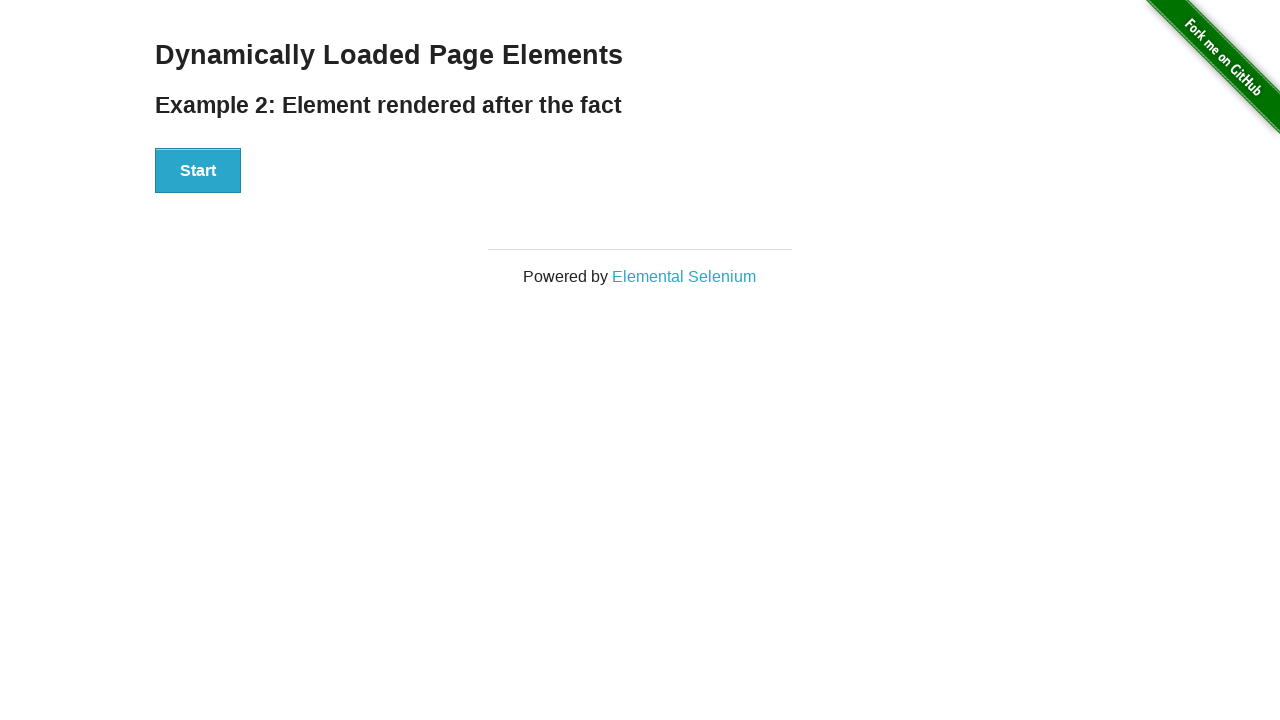

Clicked start button to initiate dynamic content loading at (198, 171) on #start button
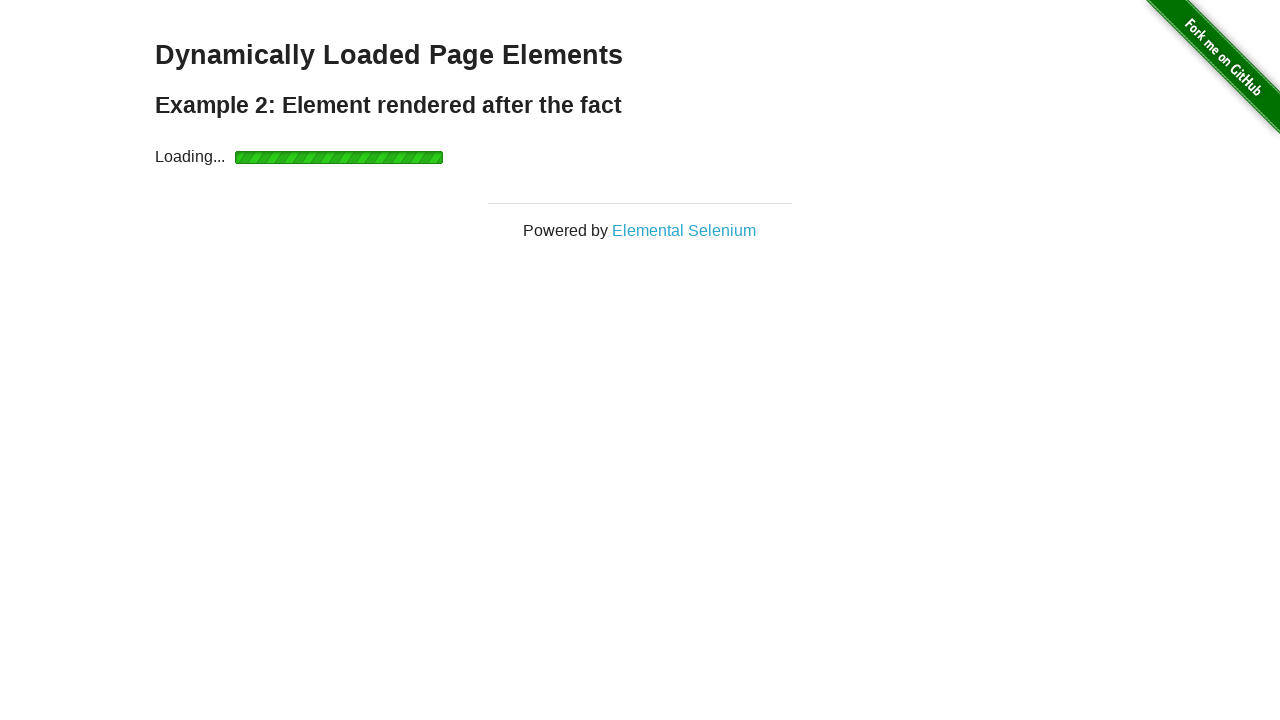

Dynamically loaded finish text appeared on the page
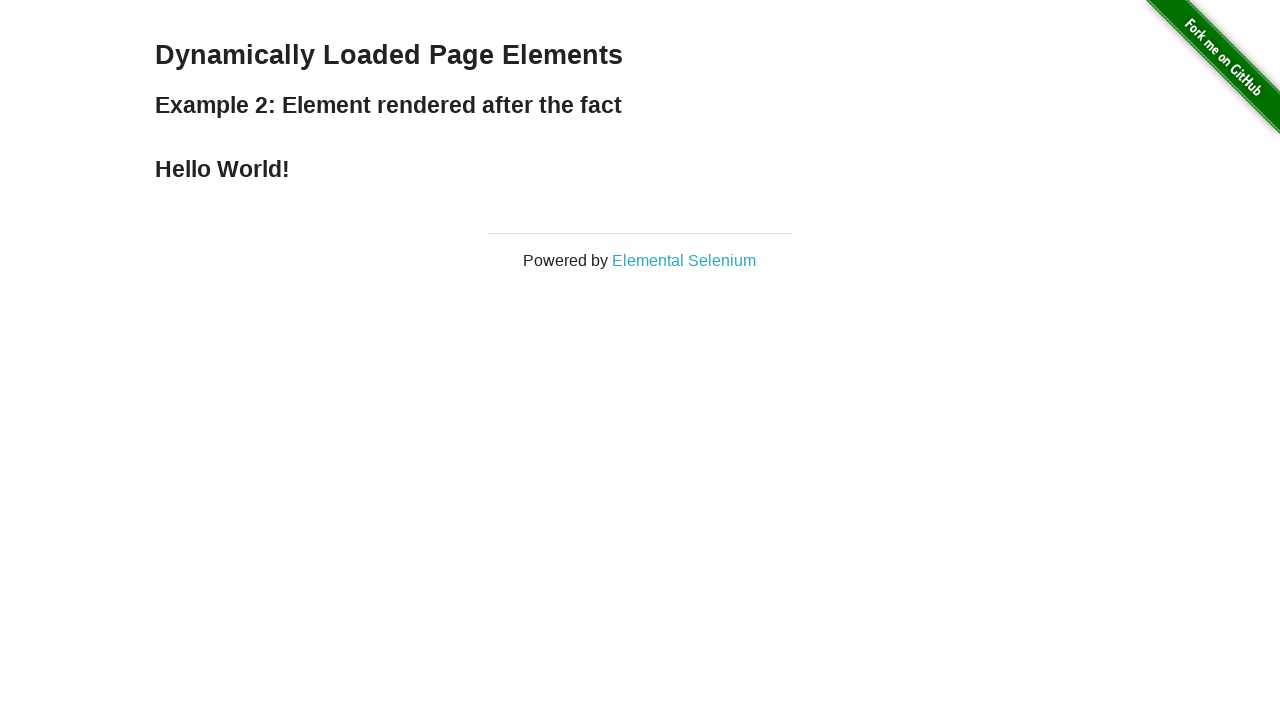

Extracted finish text: 'Hello World!'
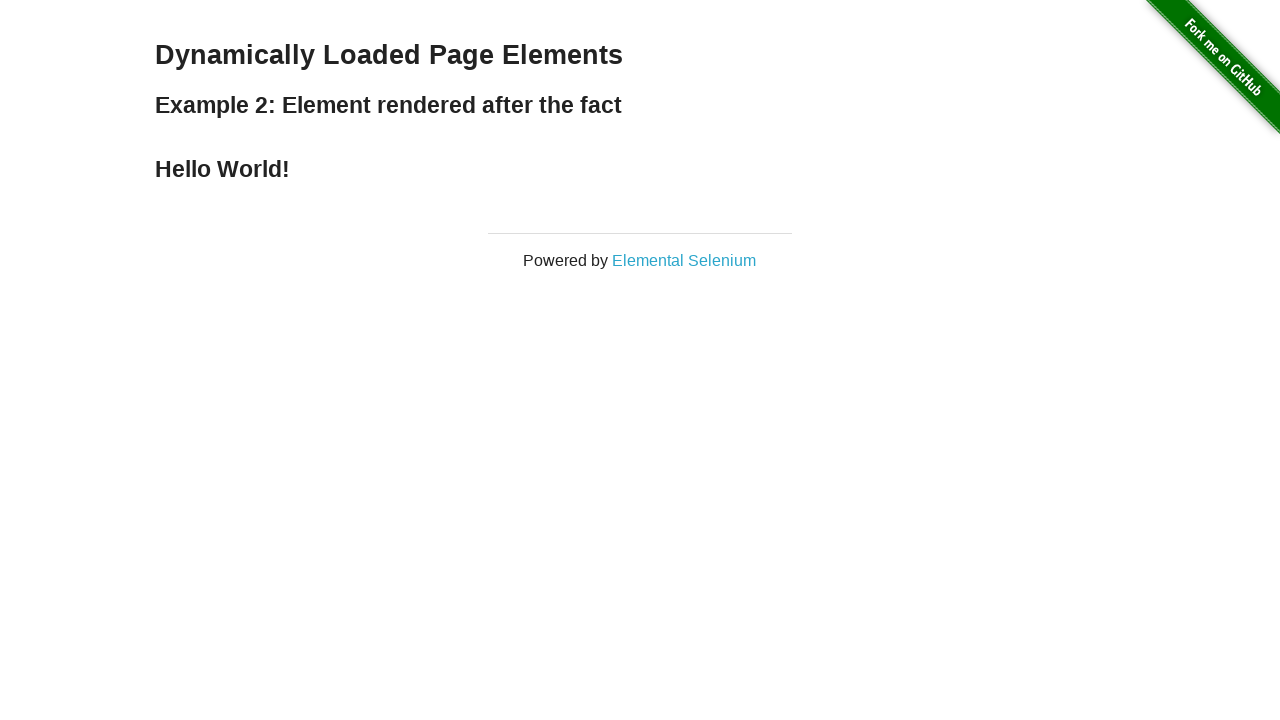

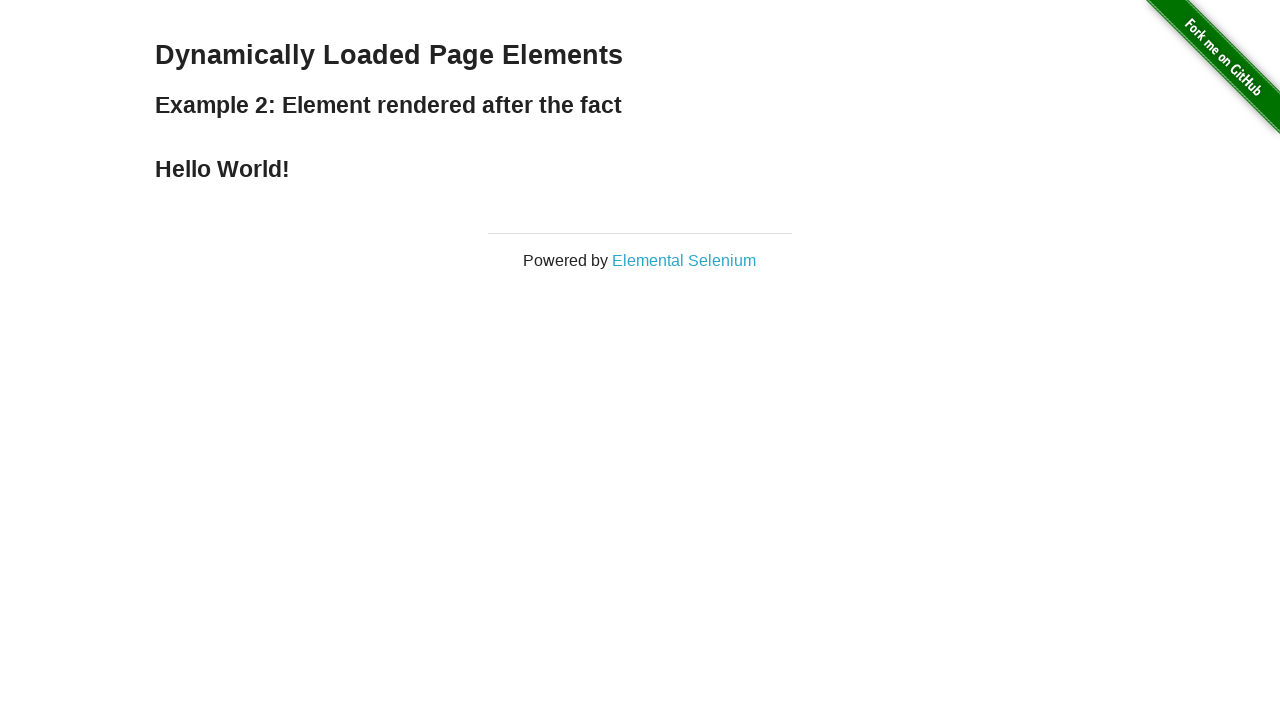